Tests dynamic element appearance using soft assertions by clicking a button and verifying paragraph element properties

Starting URL: https://testeroprogramowania.github.io/selenium/wait2.html

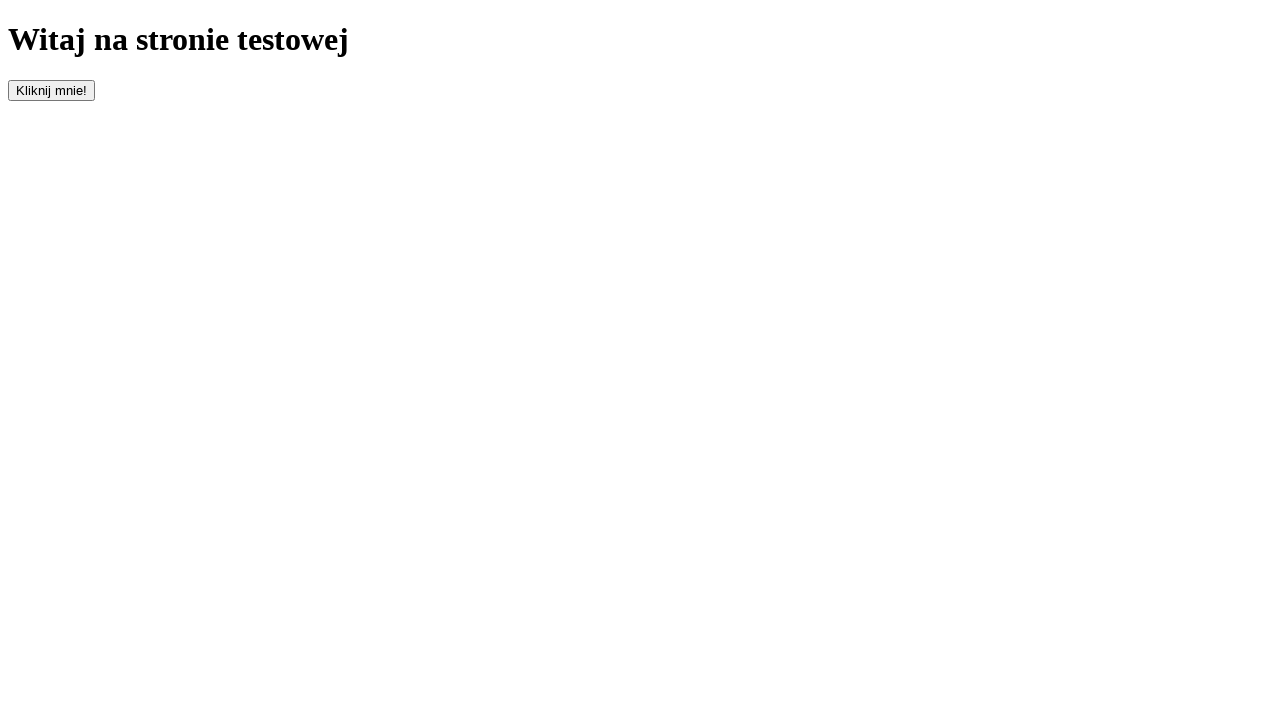

Clicked on the 'Add/Remove Elements' link
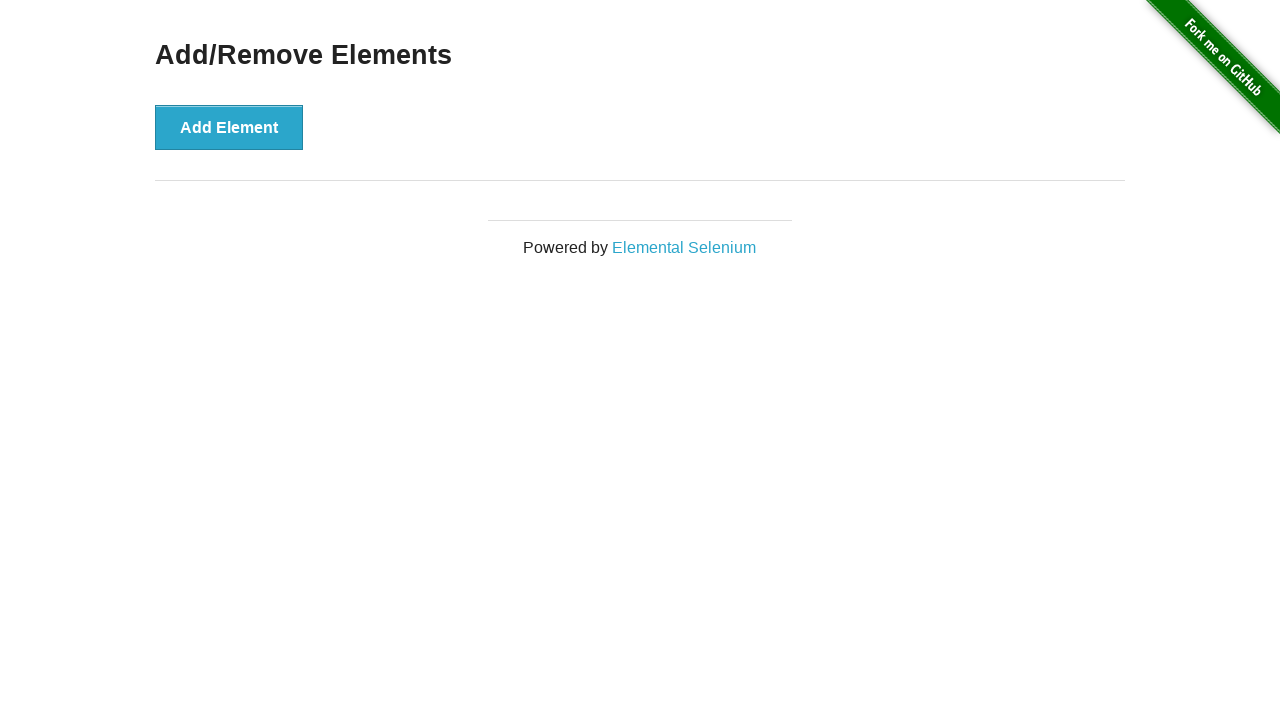

Clicked 'Add Element' button - first time
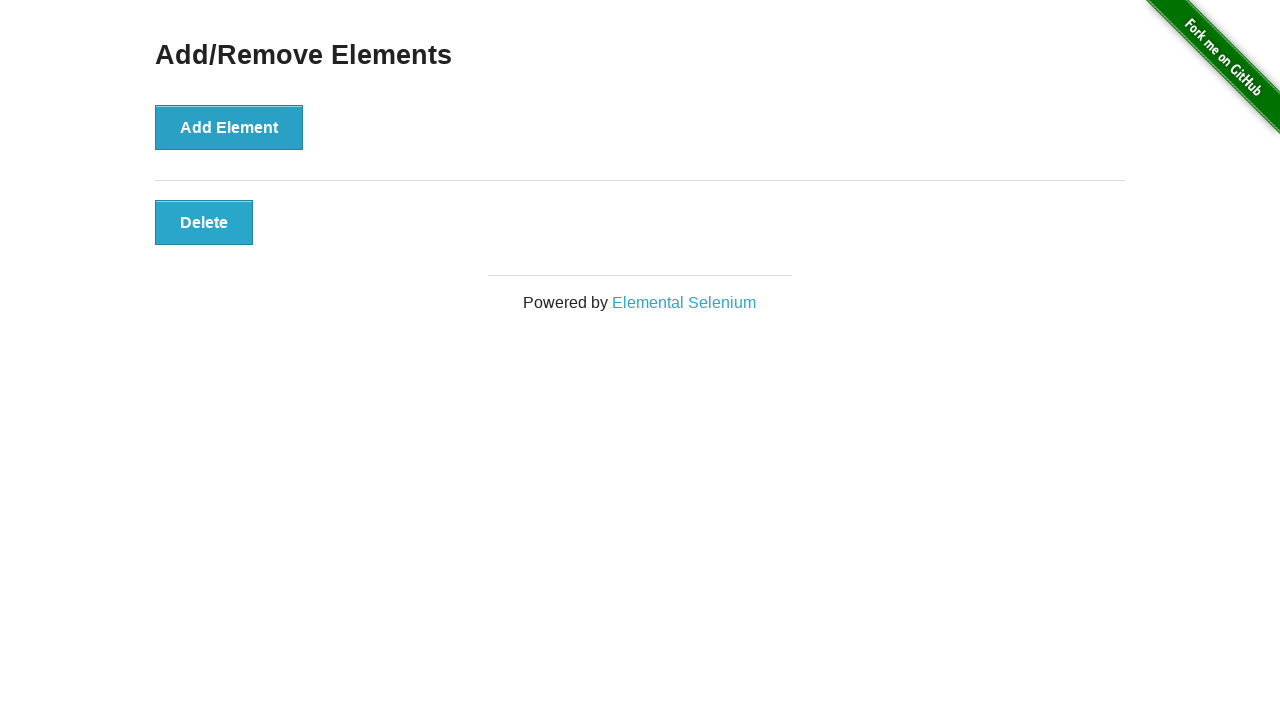

Clicked 'Add Element' button - second time
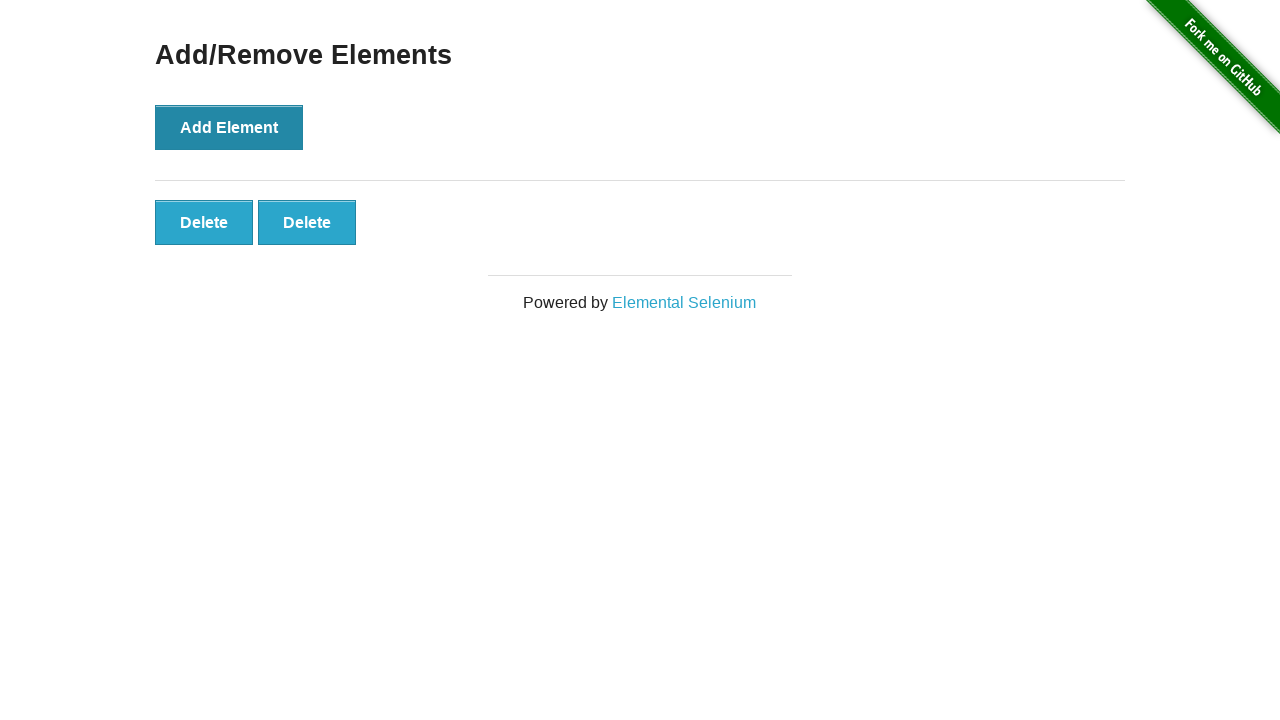

Clicked 'Add Element' button - third time
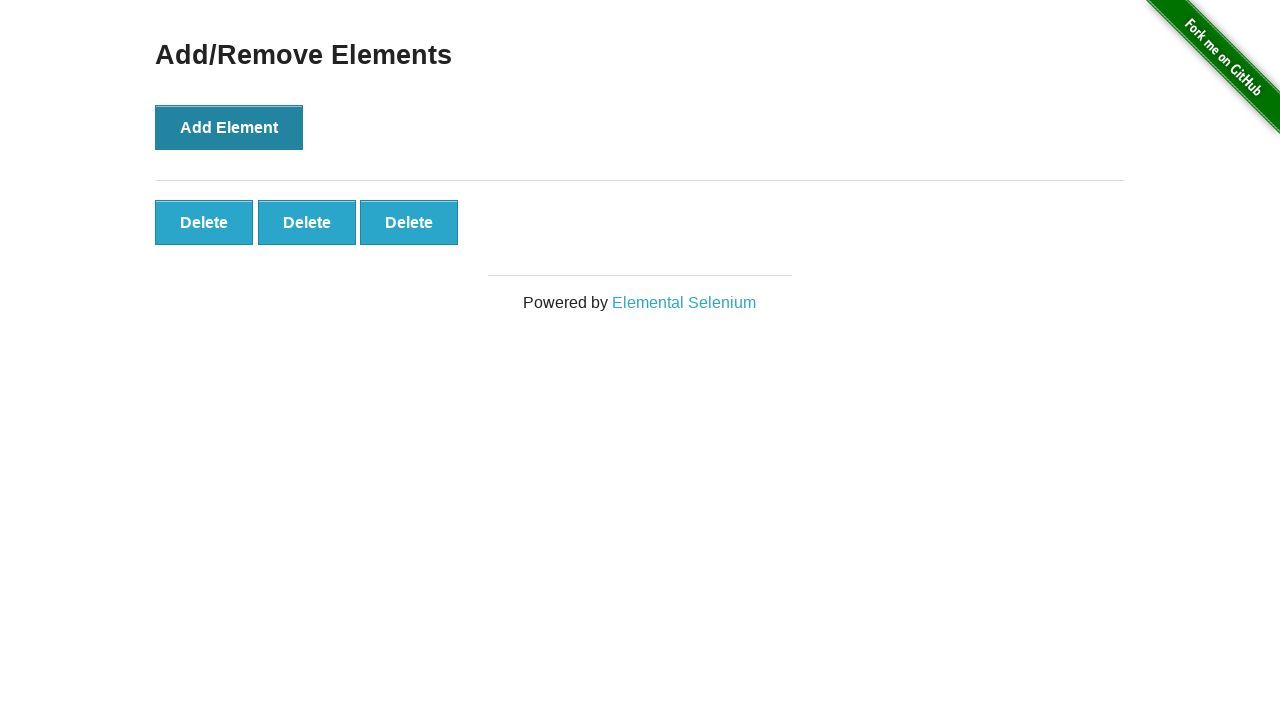

Waited for first delete button to appear
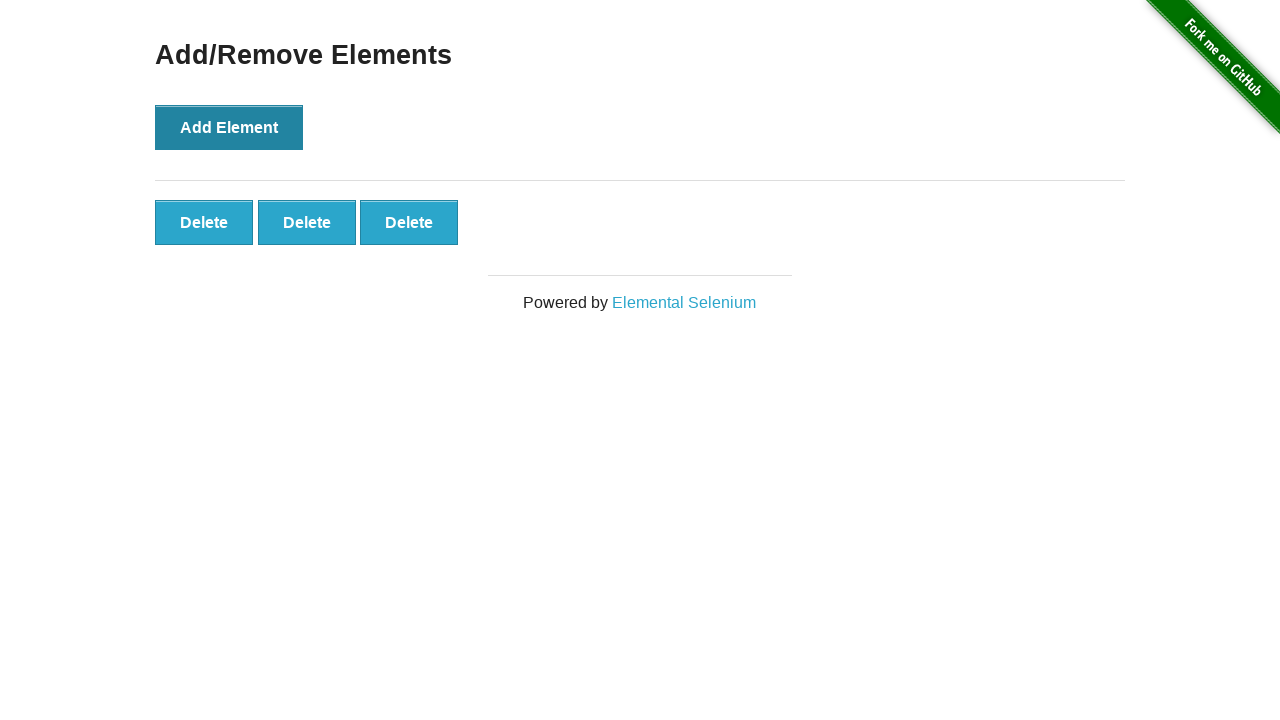

Verified first delete button is visible
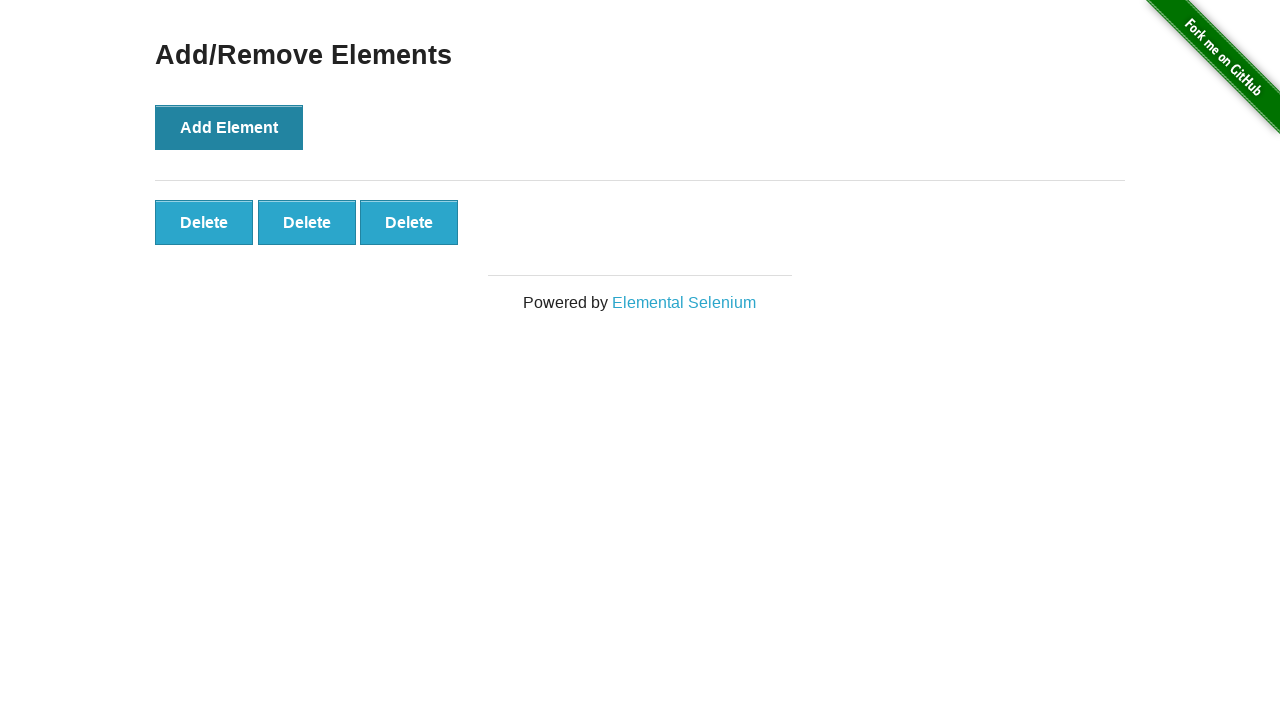

Verified second delete button is visible
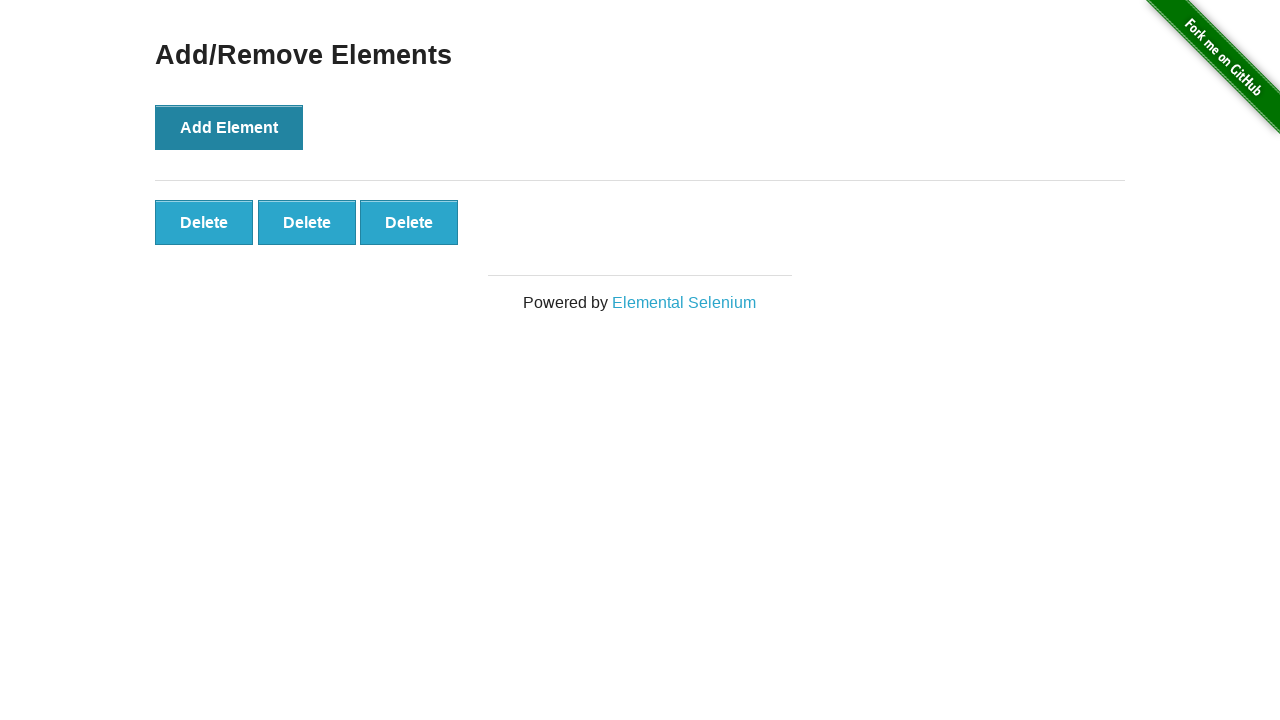

Verified third delete button is visible
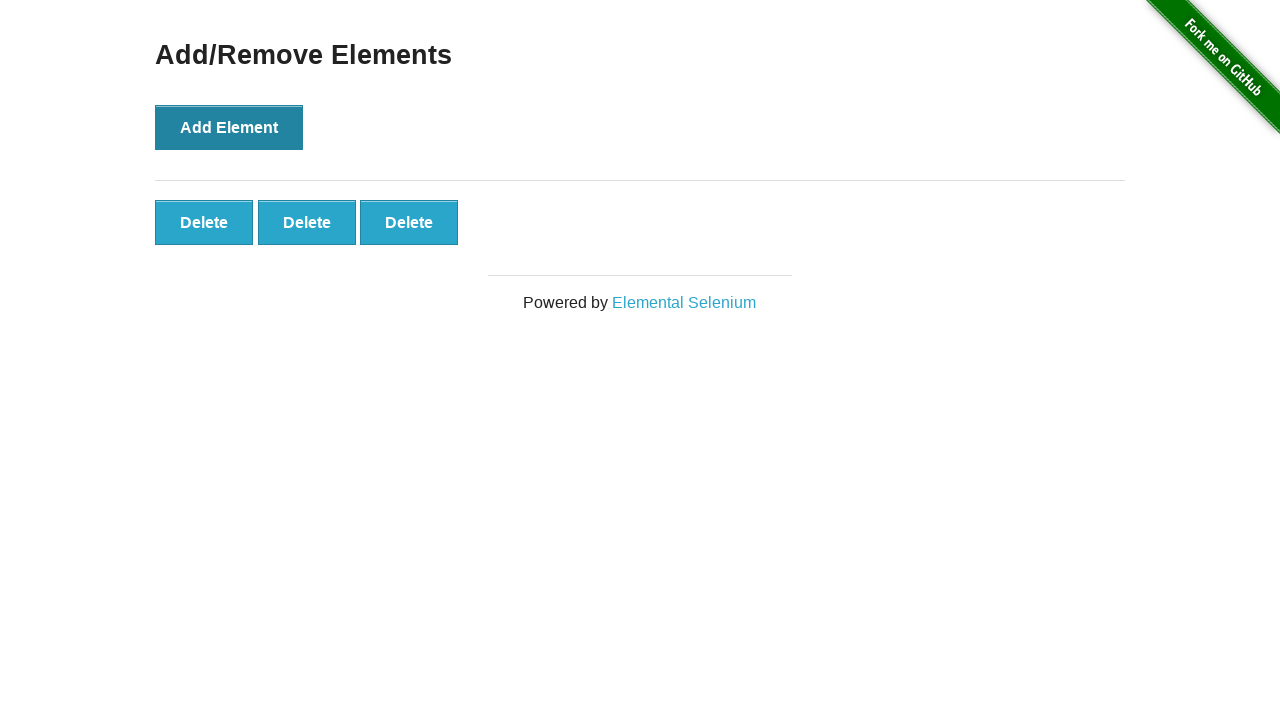

Clicked third delete button to remove third element
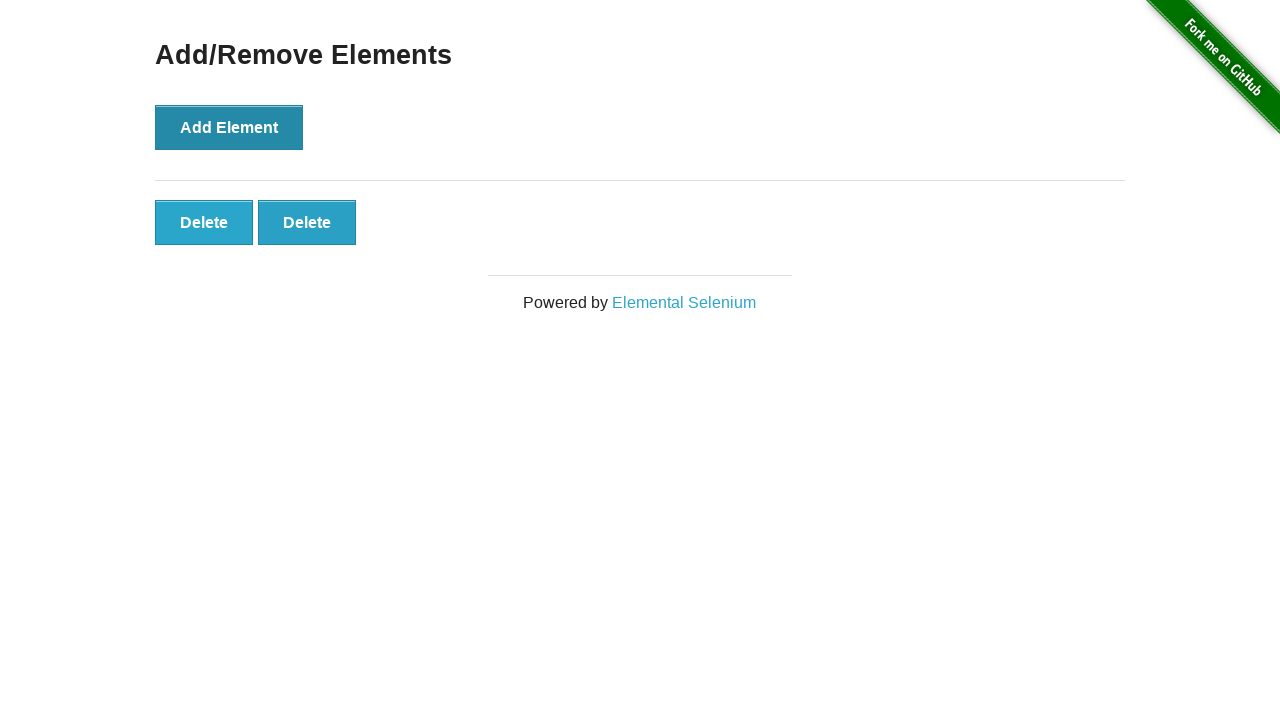

Verified first delete button still exists after removing third element
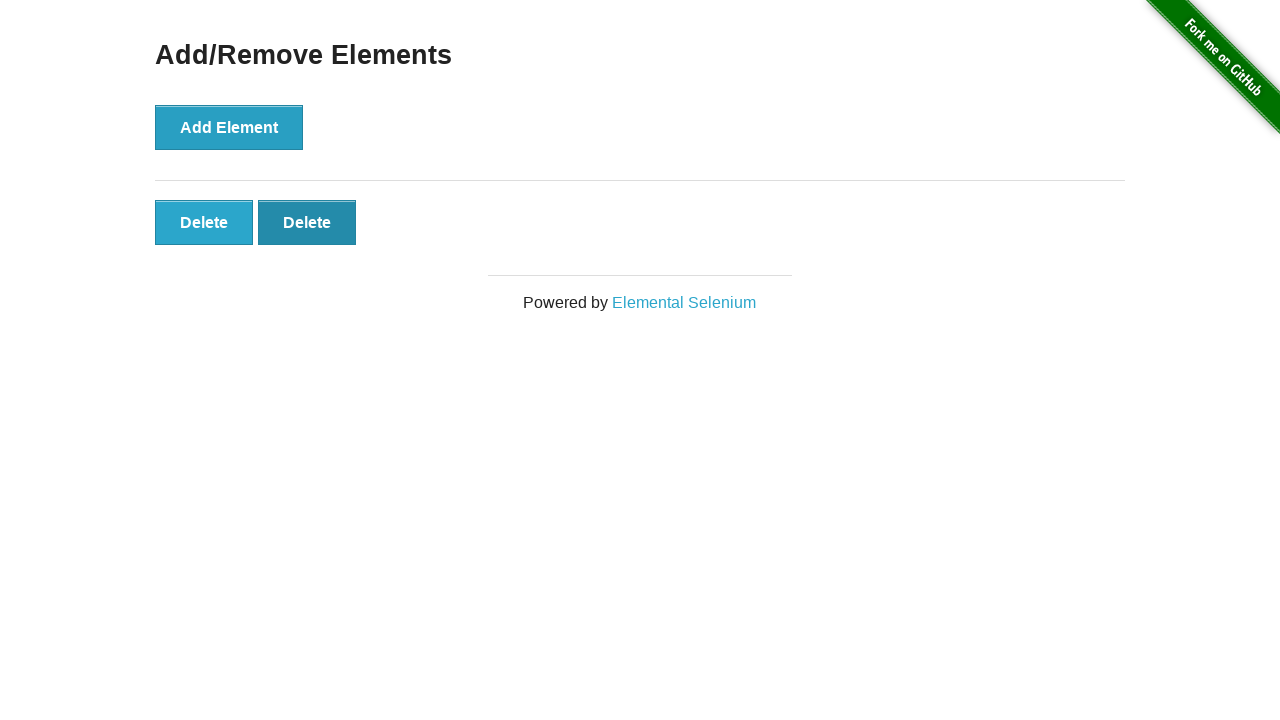

Verified second delete button still exists after removing third element
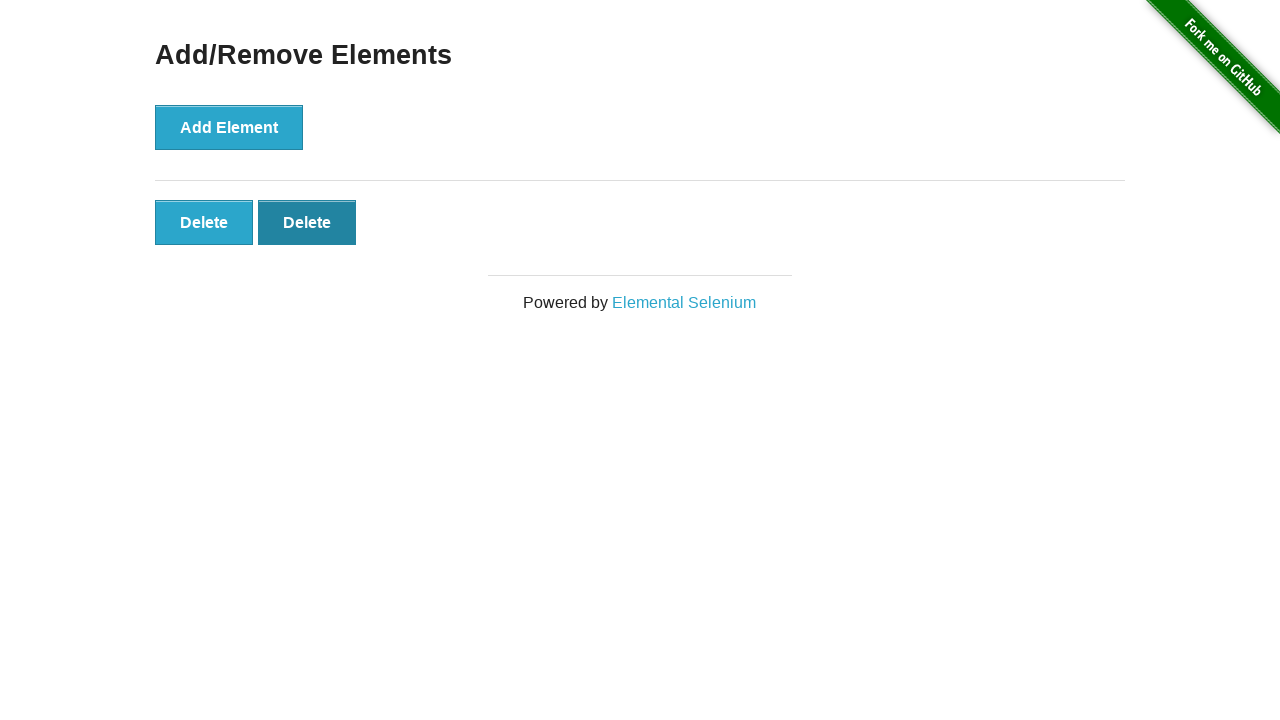

Clicked second delete button to remove second element
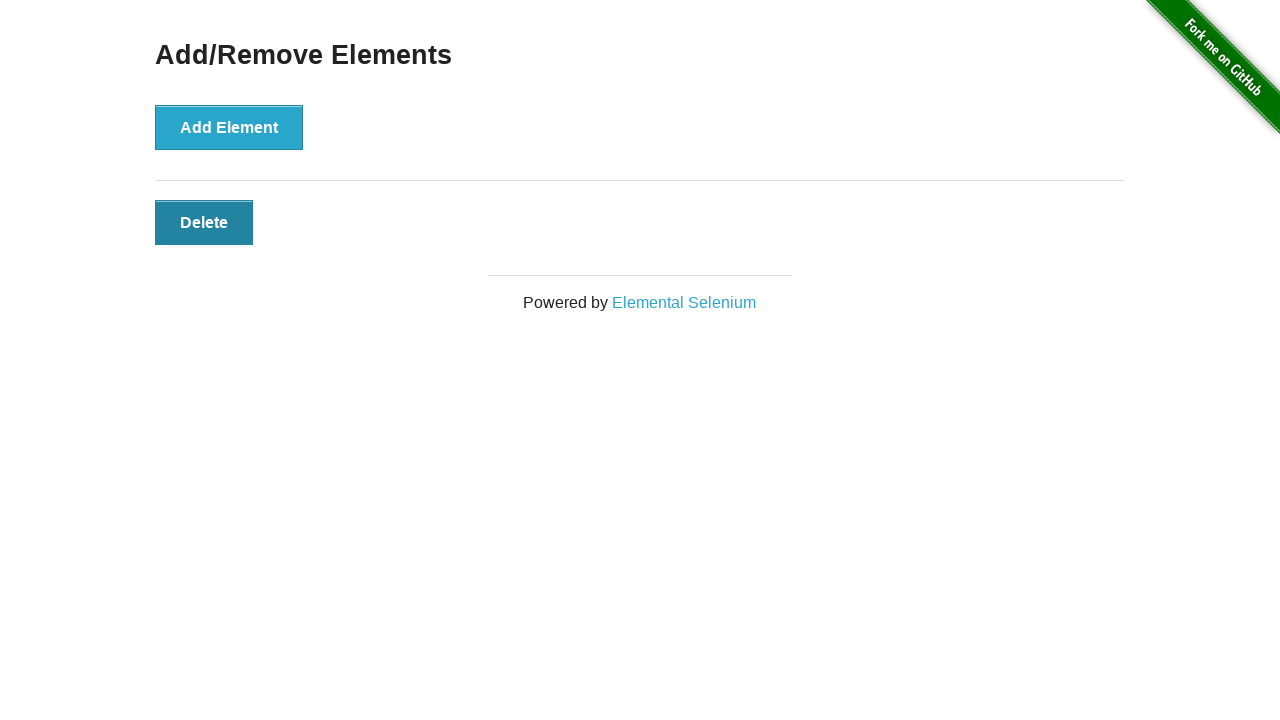

Verified first delete button still exists after removing second element
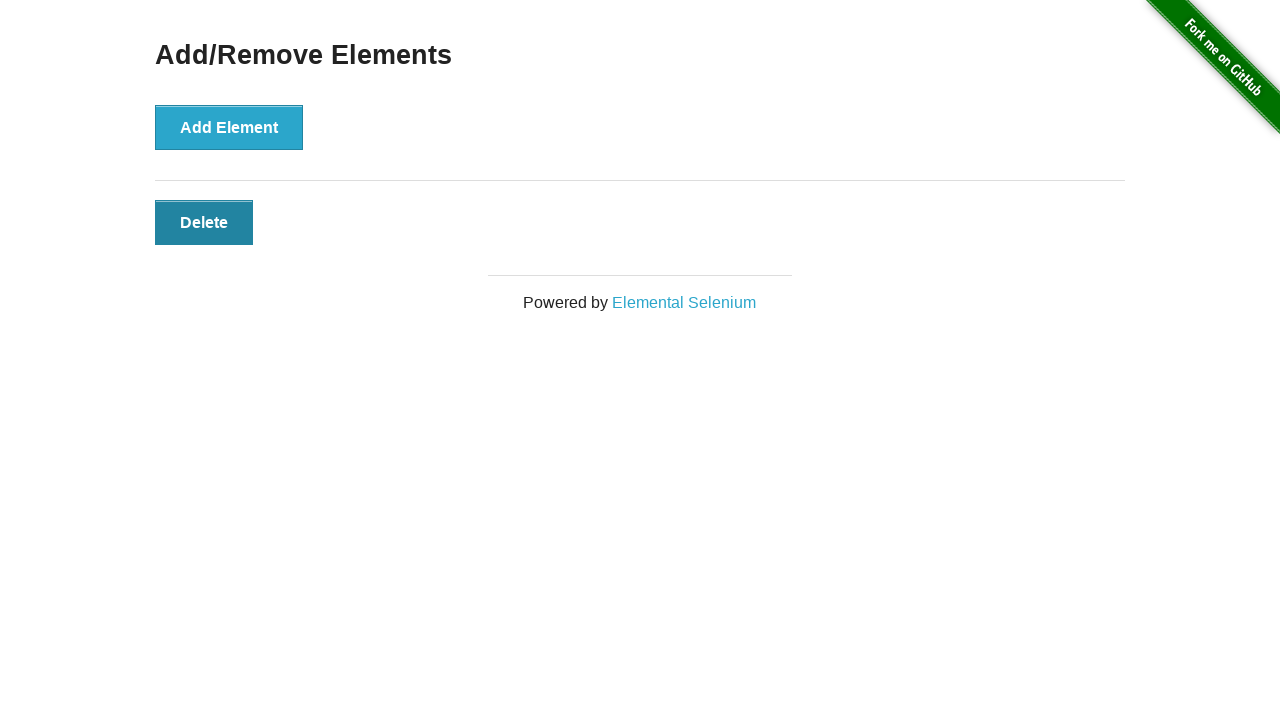

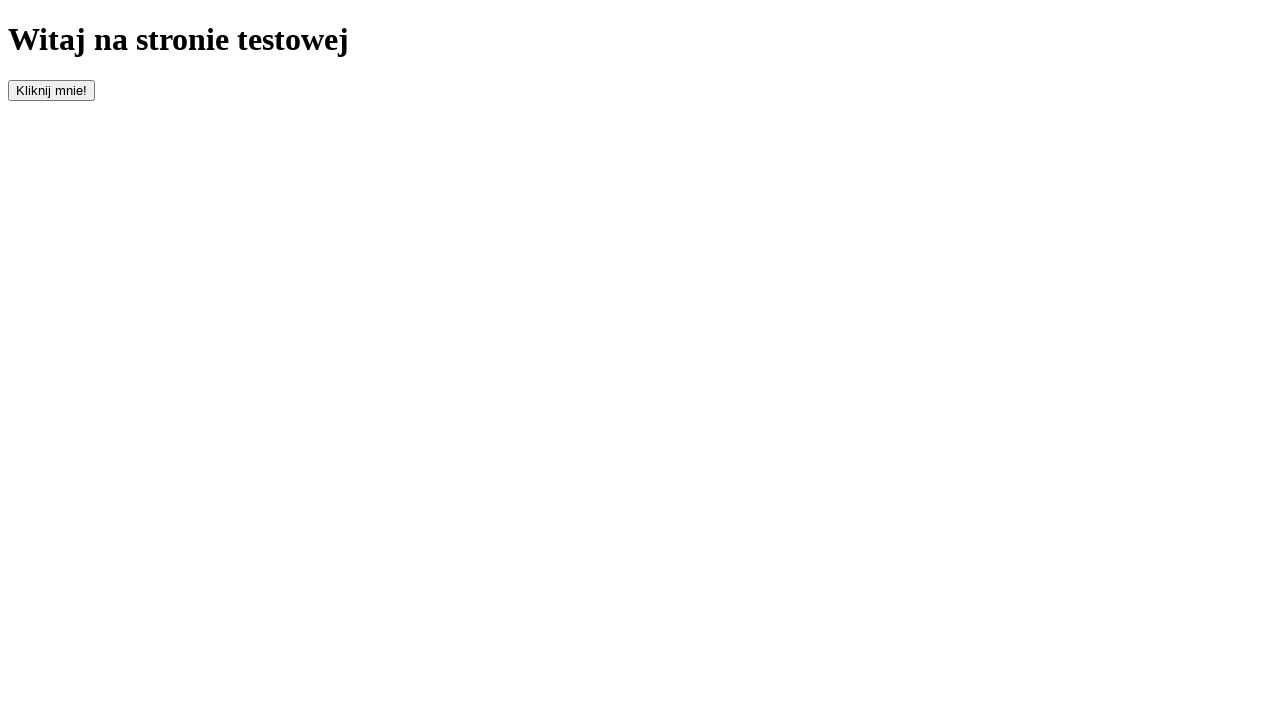